Verifies that the Breadcrumbs page has a plural URL and the sidebar shows correct active link

Starting URL: https://mui.com/material-ui/react-breadcrumbs/

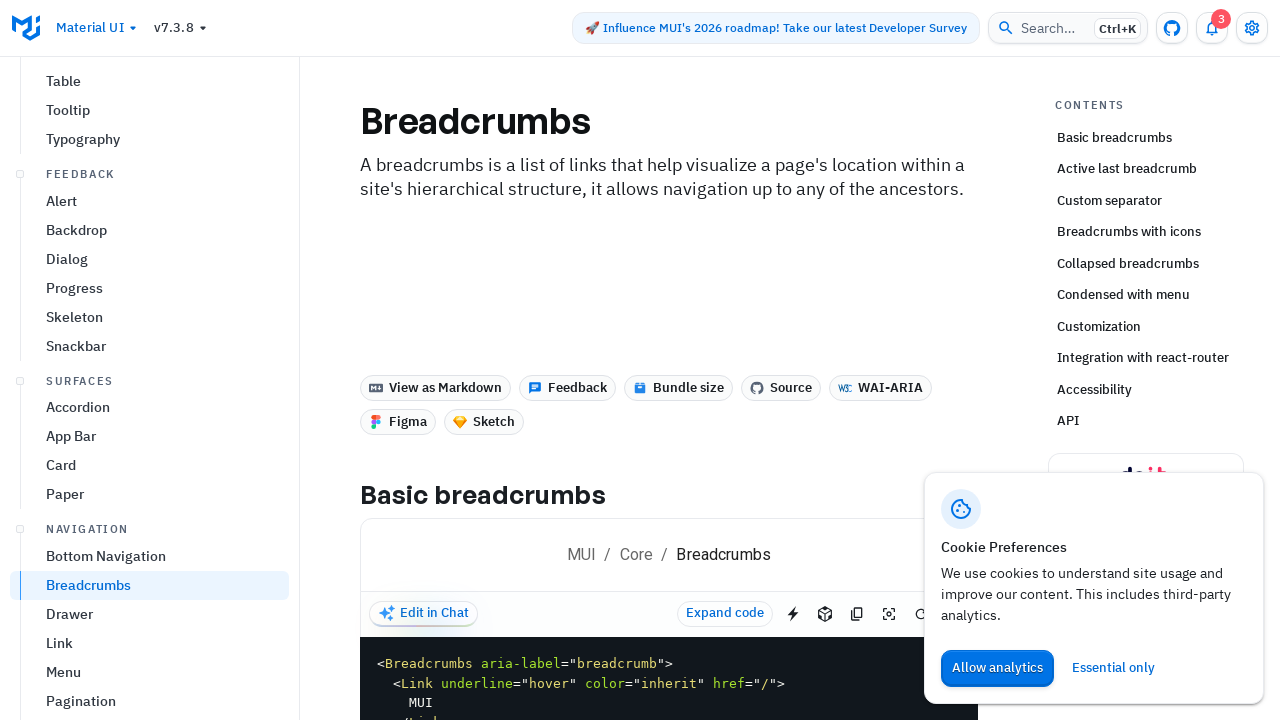

Waited for sidebar navigation to load with active drawer link
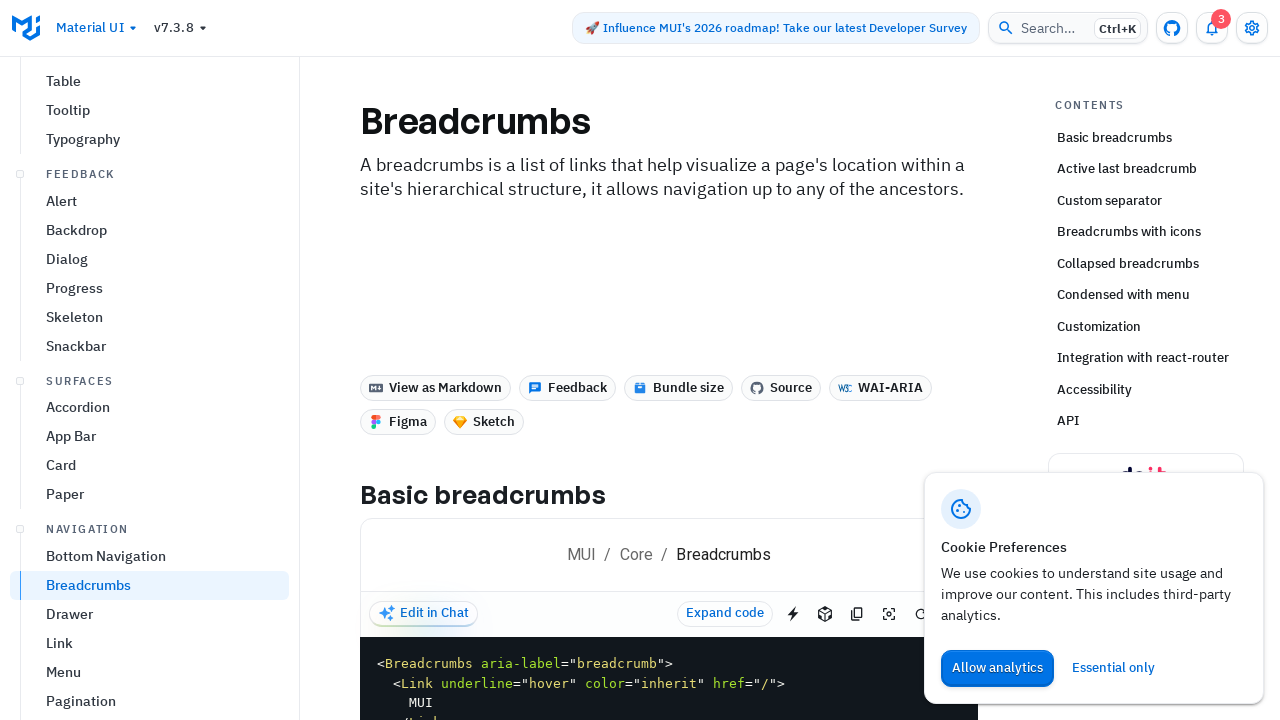

Located the active anchor element in sidebar navigation
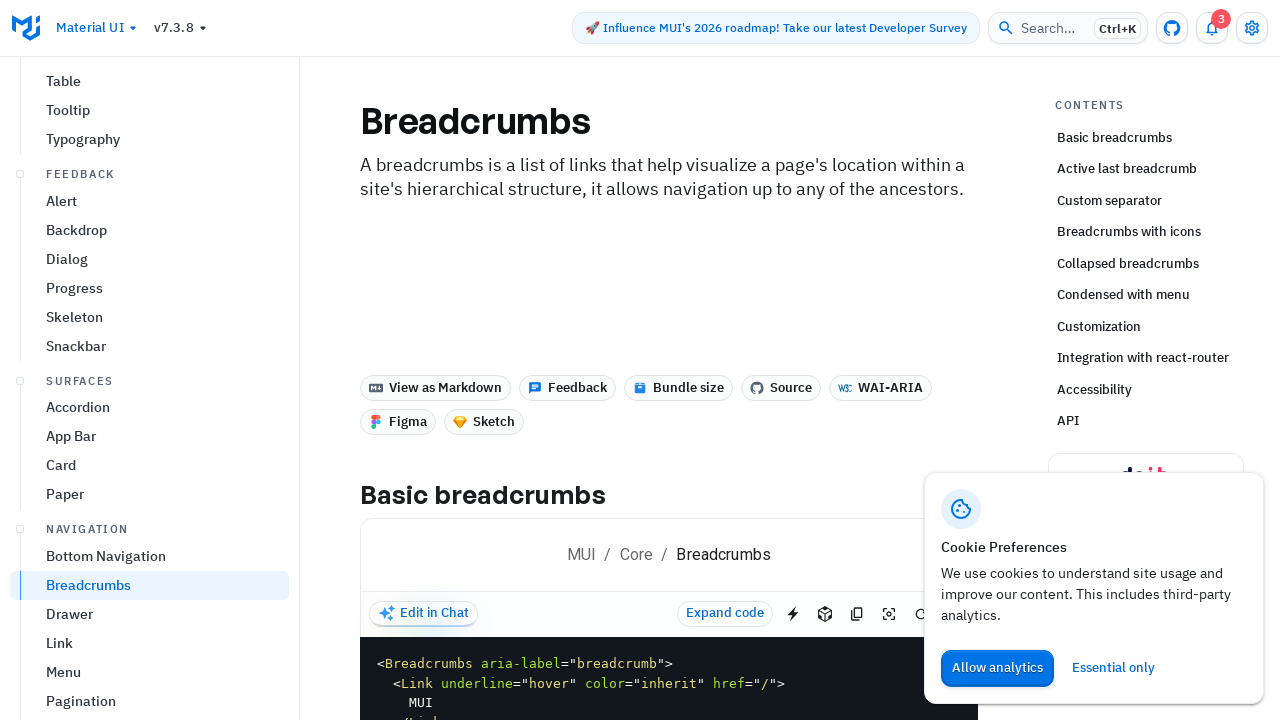

Verified anchor has plural URL '/material-ui/react-breadcrumbs/'
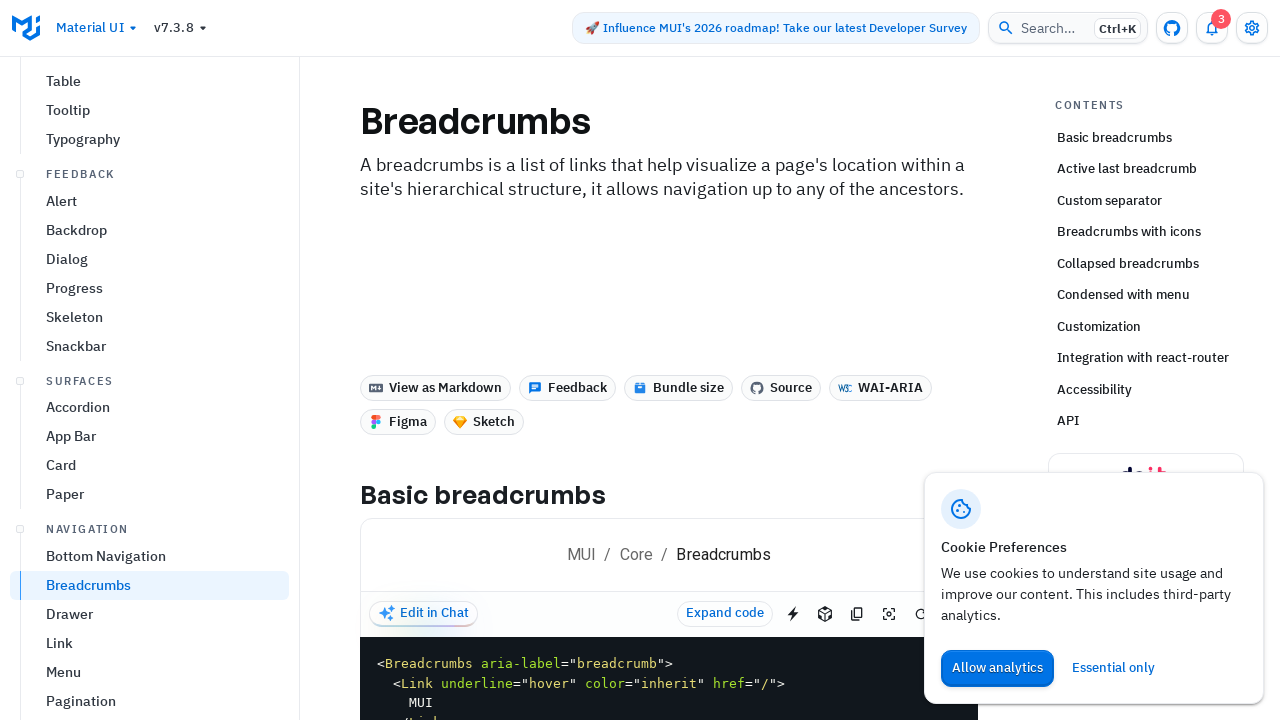

Verified sidebar link displays 'Breadcrumbs' text
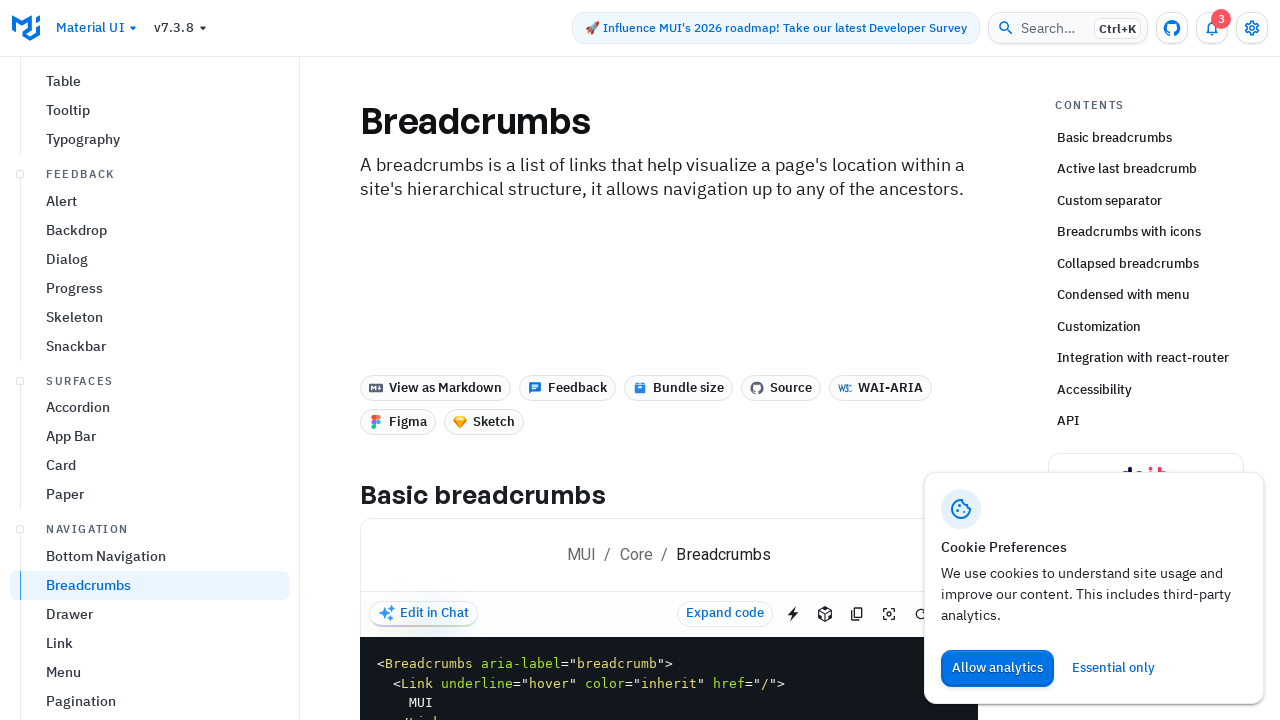

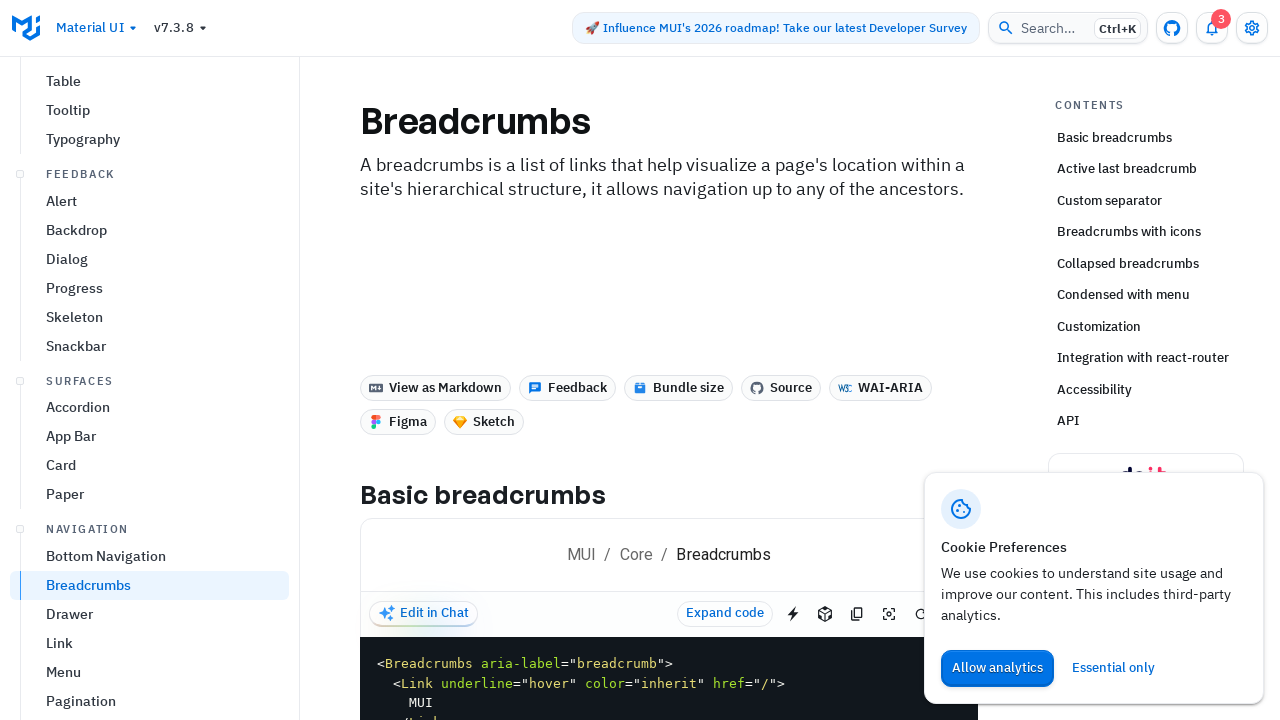